Navigates to cakebites.com and takes a screenshot of the page

Starting URL: https://www.cakebites.com/

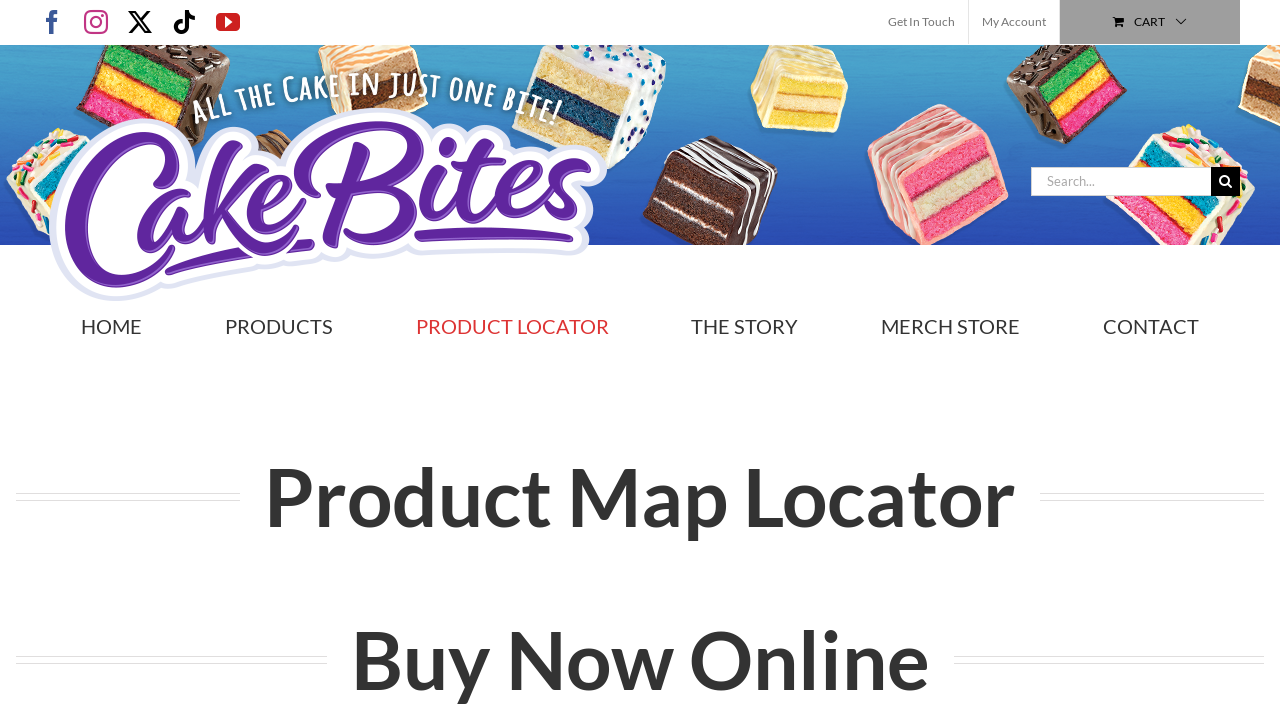

Took screenshot of cakebites.com homepage
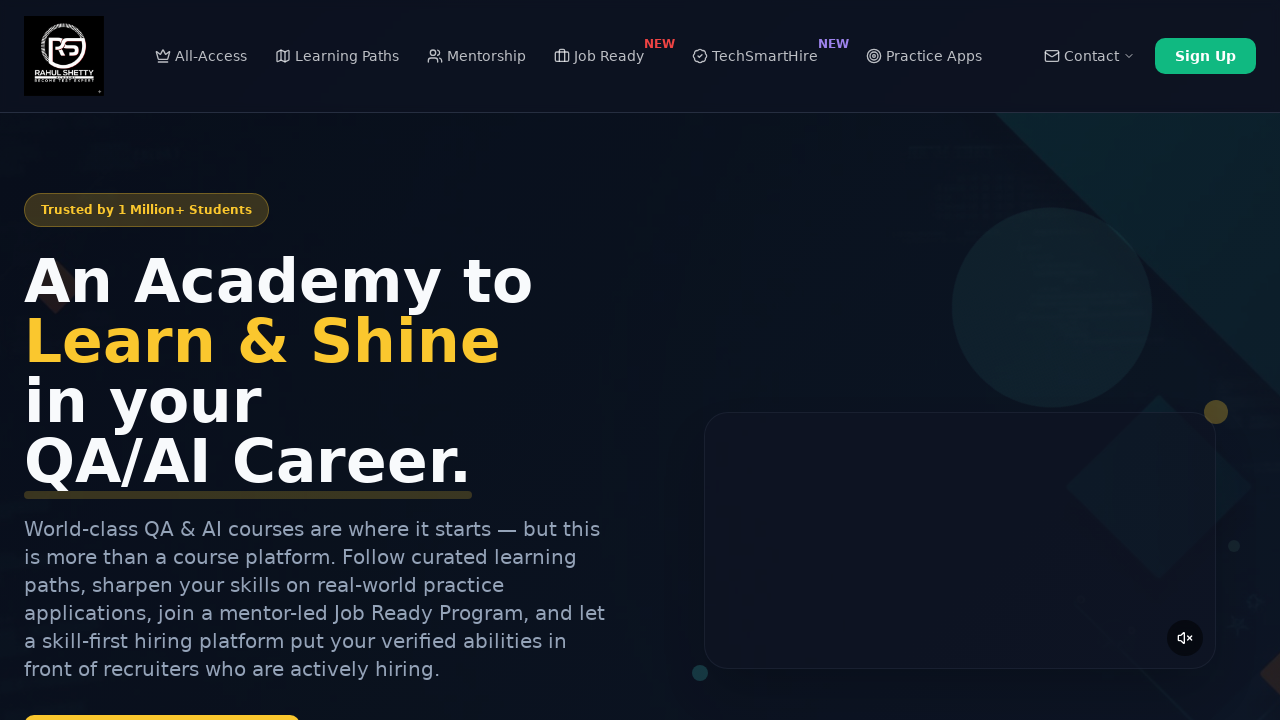

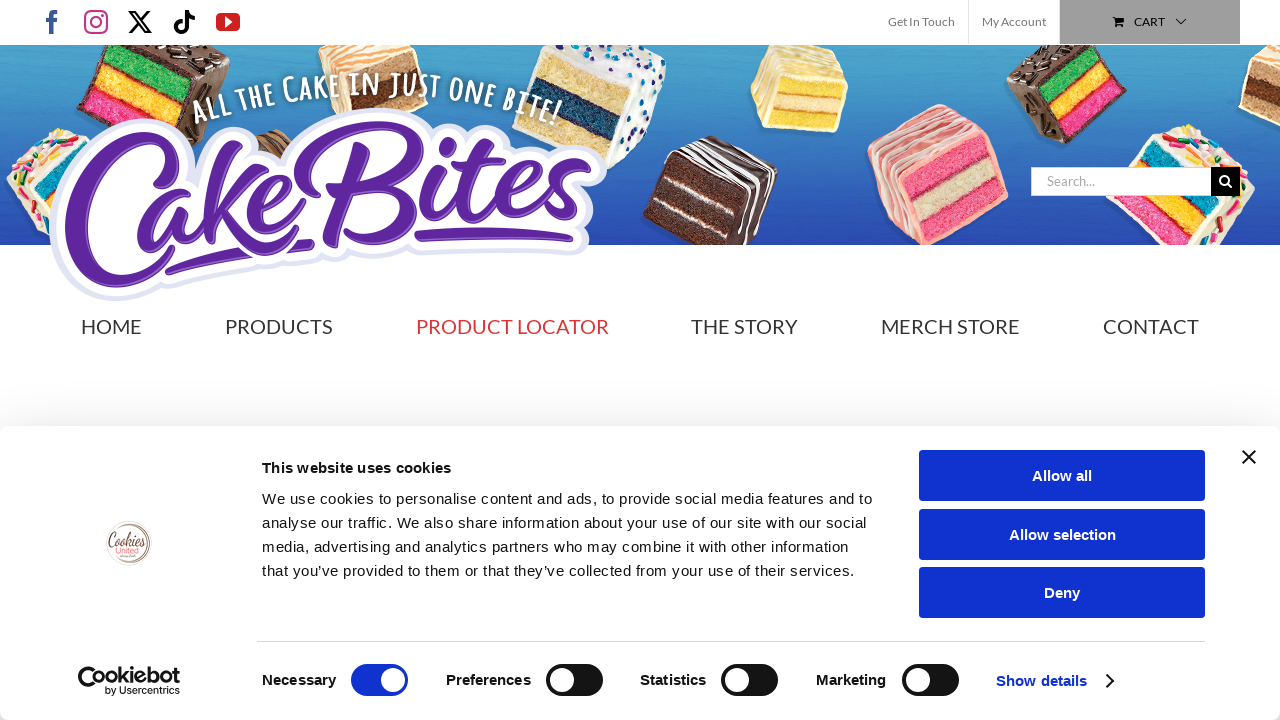